Tests select dropdown functionality by verifying option texts, values, and indexes, then iterates through selecting options by text, value, and index while verifying the selected values.

Starting URL: https://seleniumbase.io/demo_page

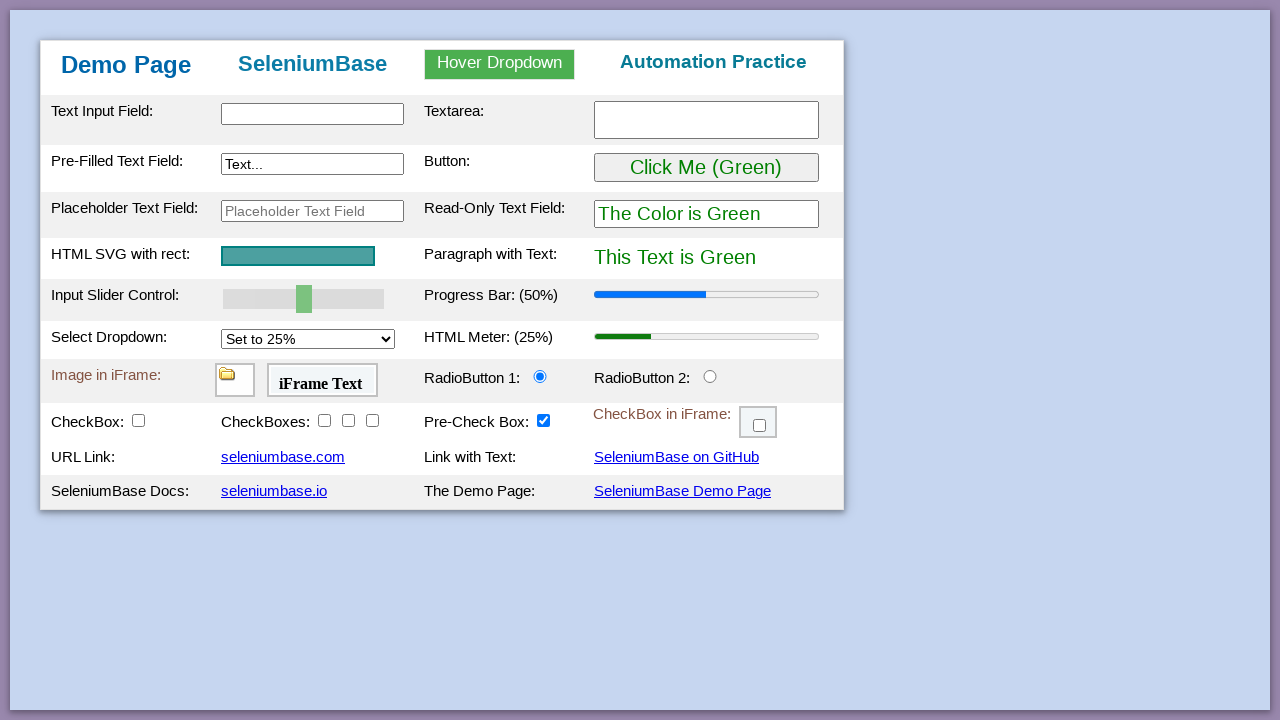

Waited for select dropdown element to load
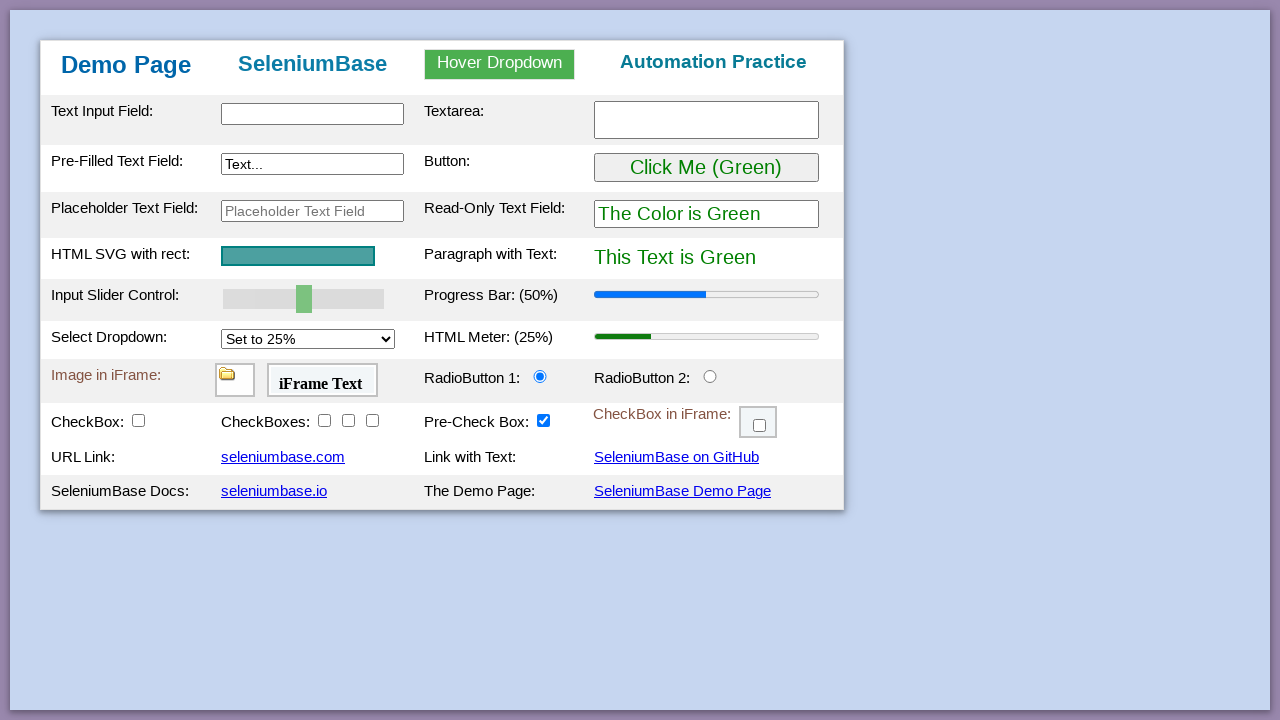

Selected dropdown option by text: 'Set to 25%' on #mySelect
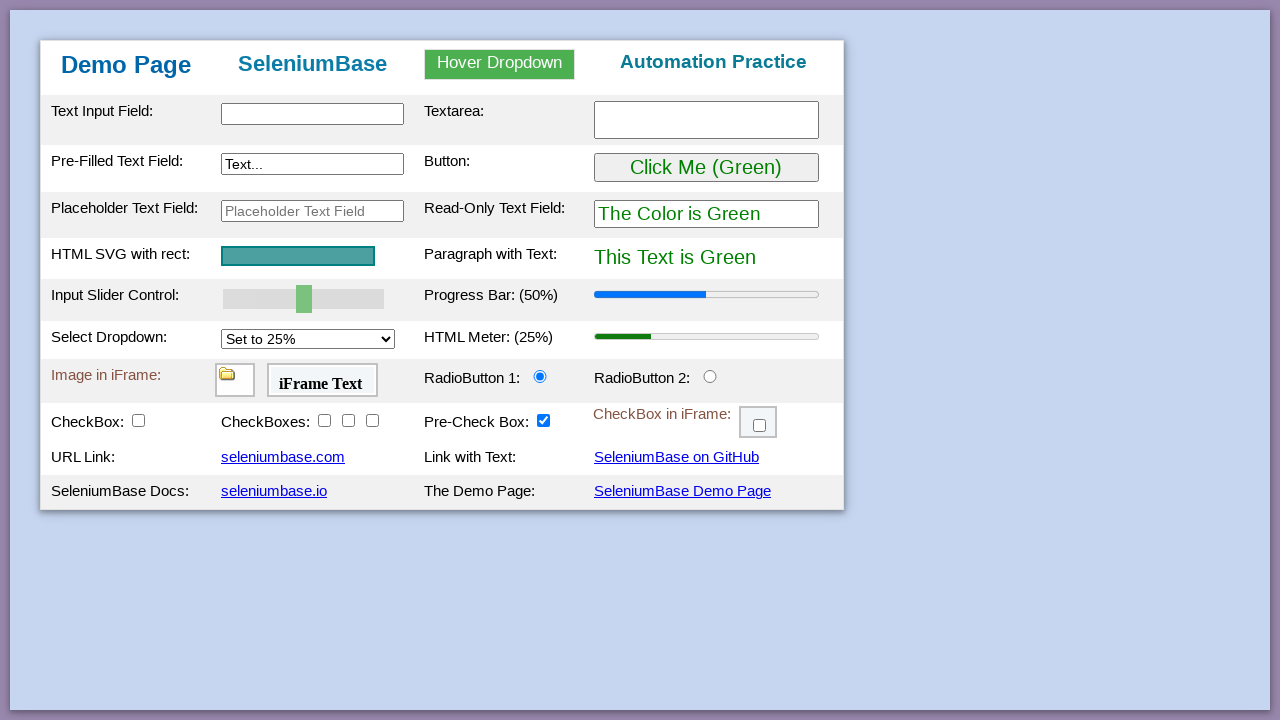

Selected dropdown option by text: 'Set to 50%' on #mySelect
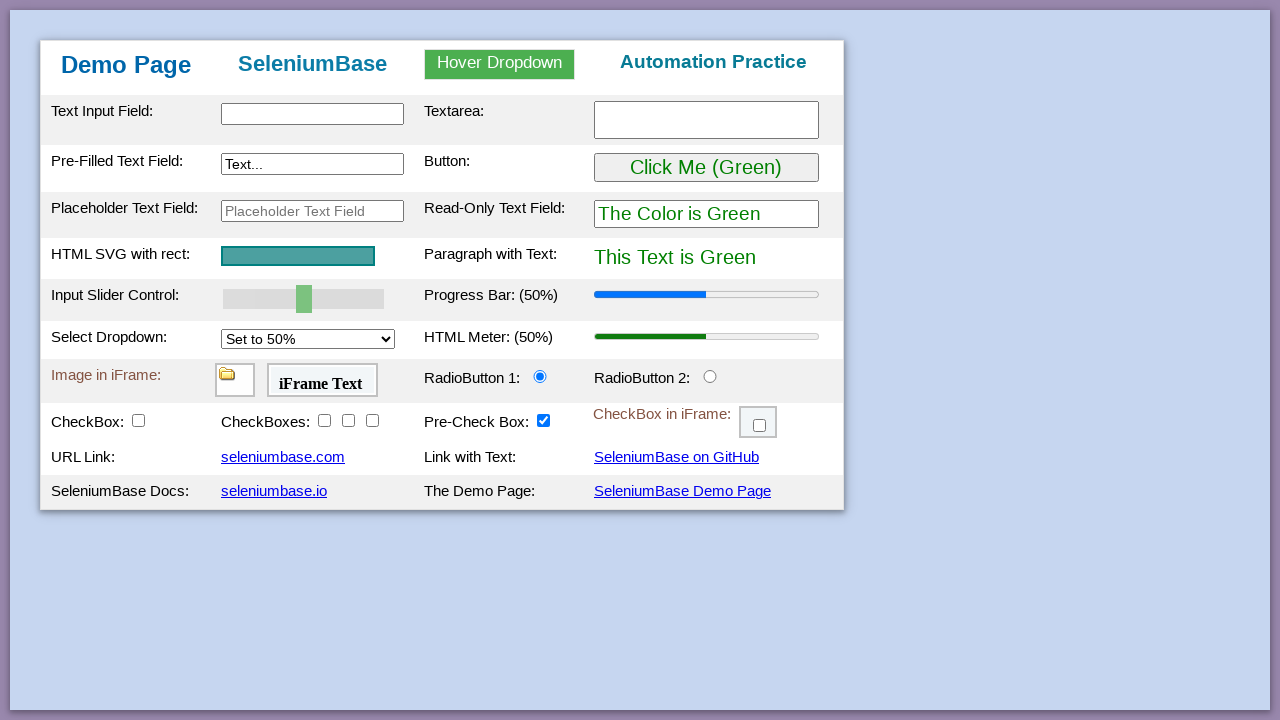

Selected dropdown option by text: 'Set to 75%' on #mySelect
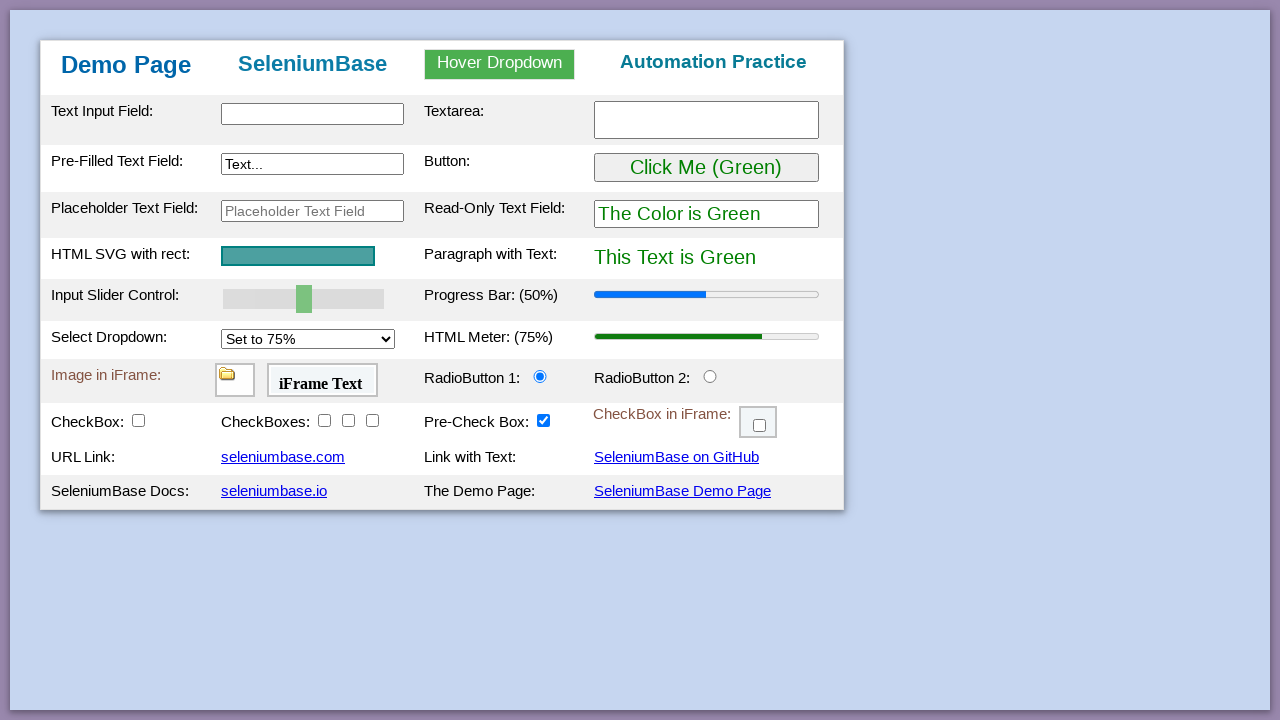

Selected dropdown option by text: 'Set to 100%' on #mySelect
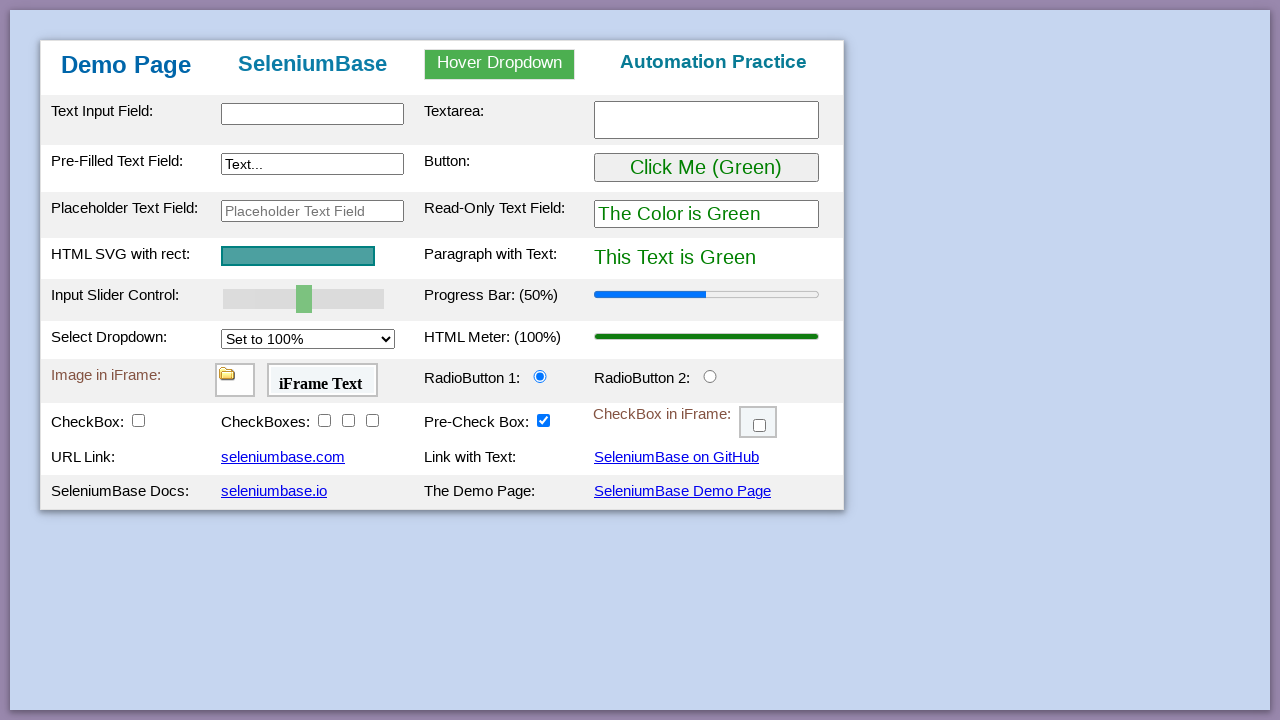

Selected dropdown option by value: '25%' on #mySelect
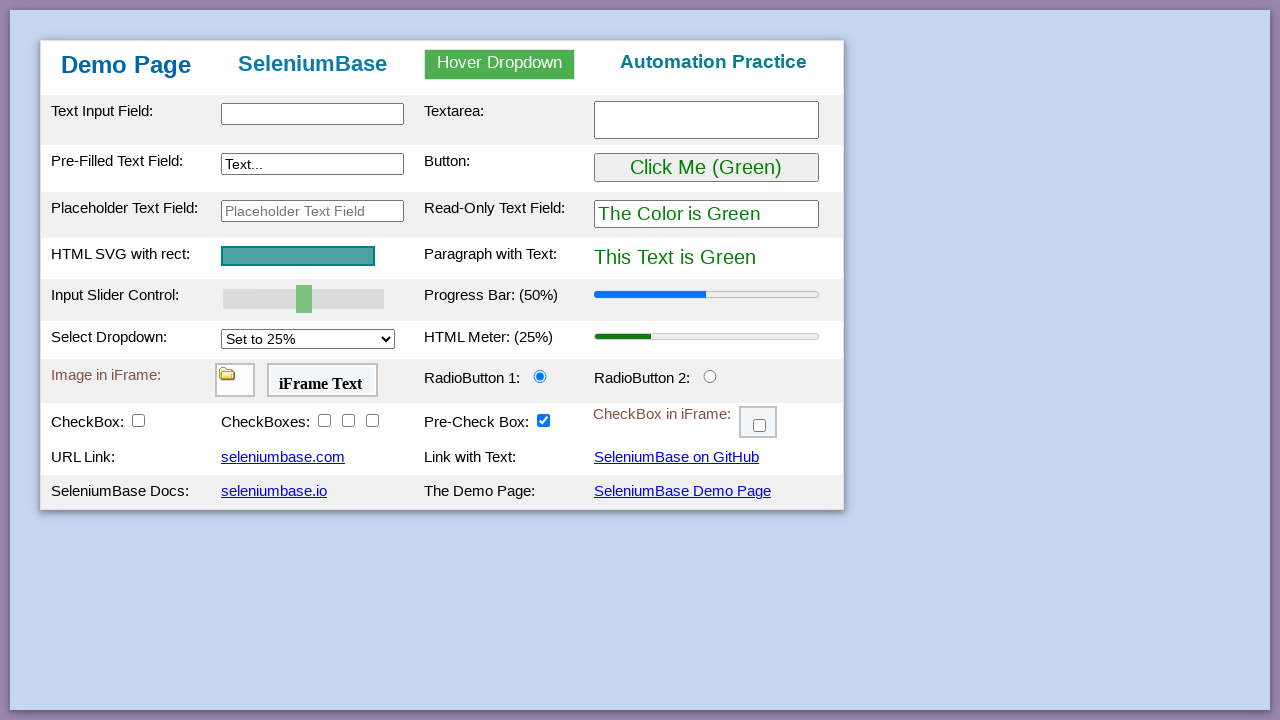

Selected dropdown option by value: '50%' on #mySelect
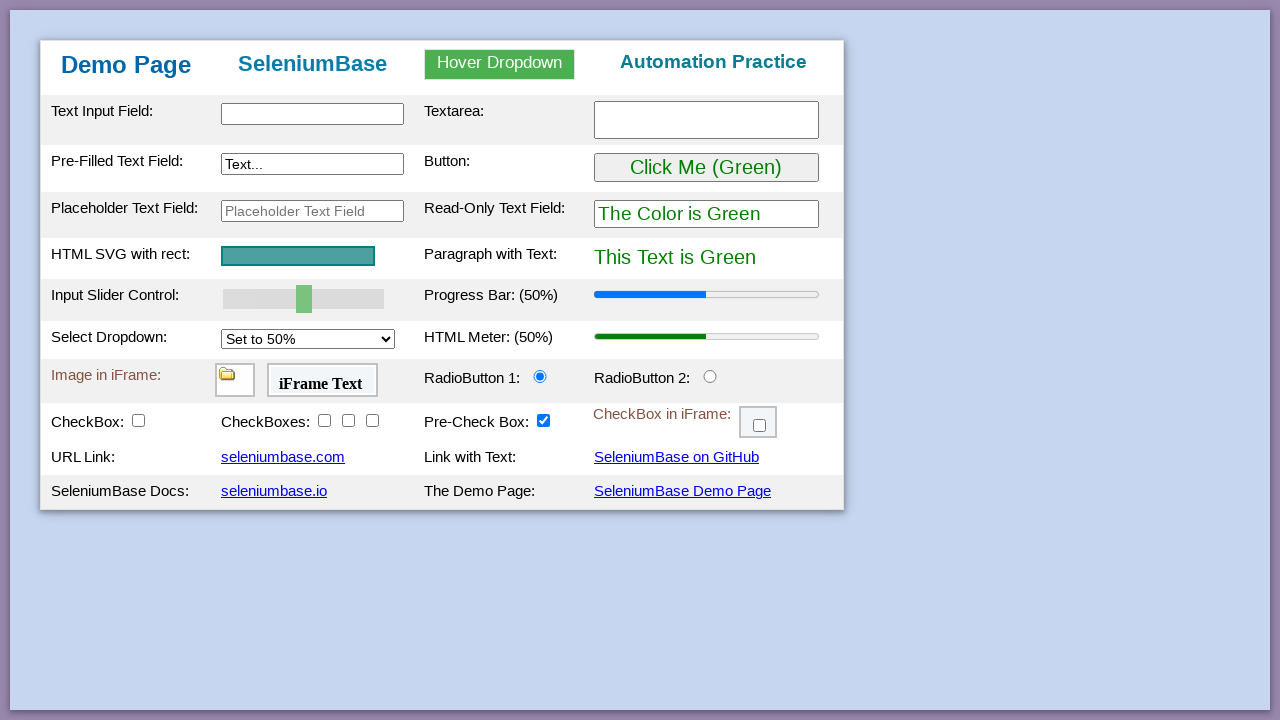

Selected dropdown option by value: '75%' on #mySelect
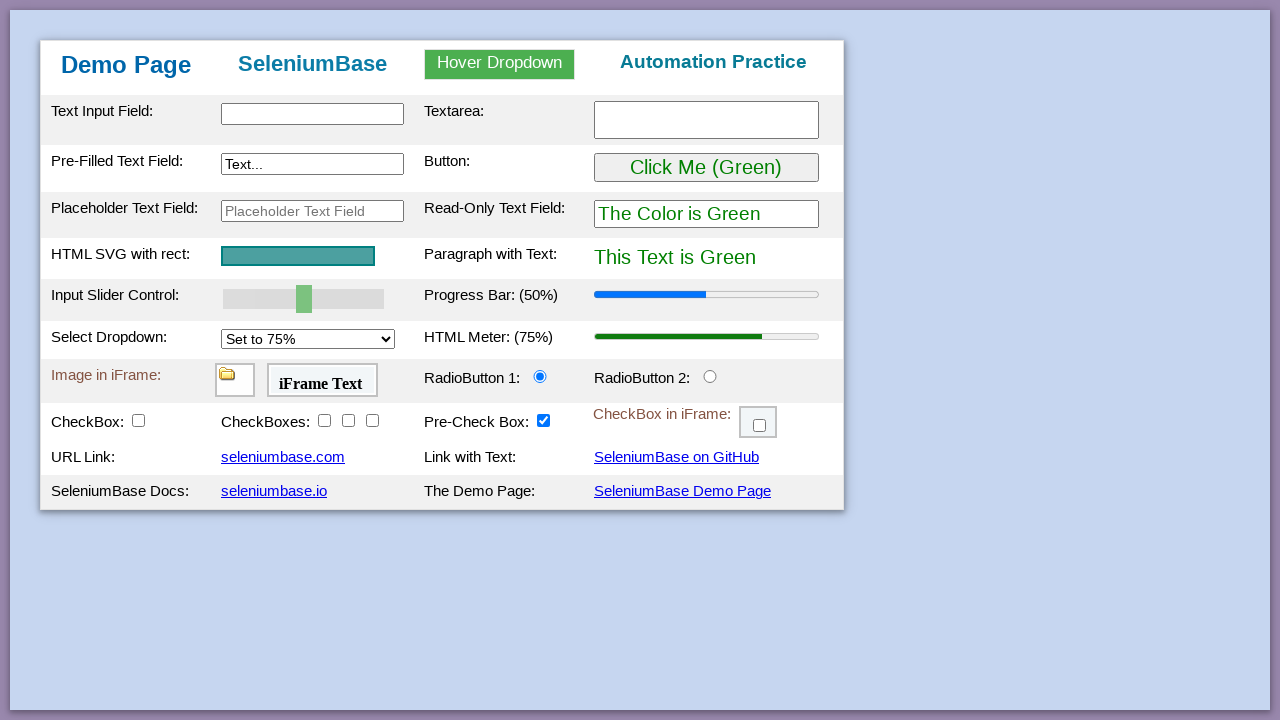

Selected dropdown option by value: '100%' on #mySelect
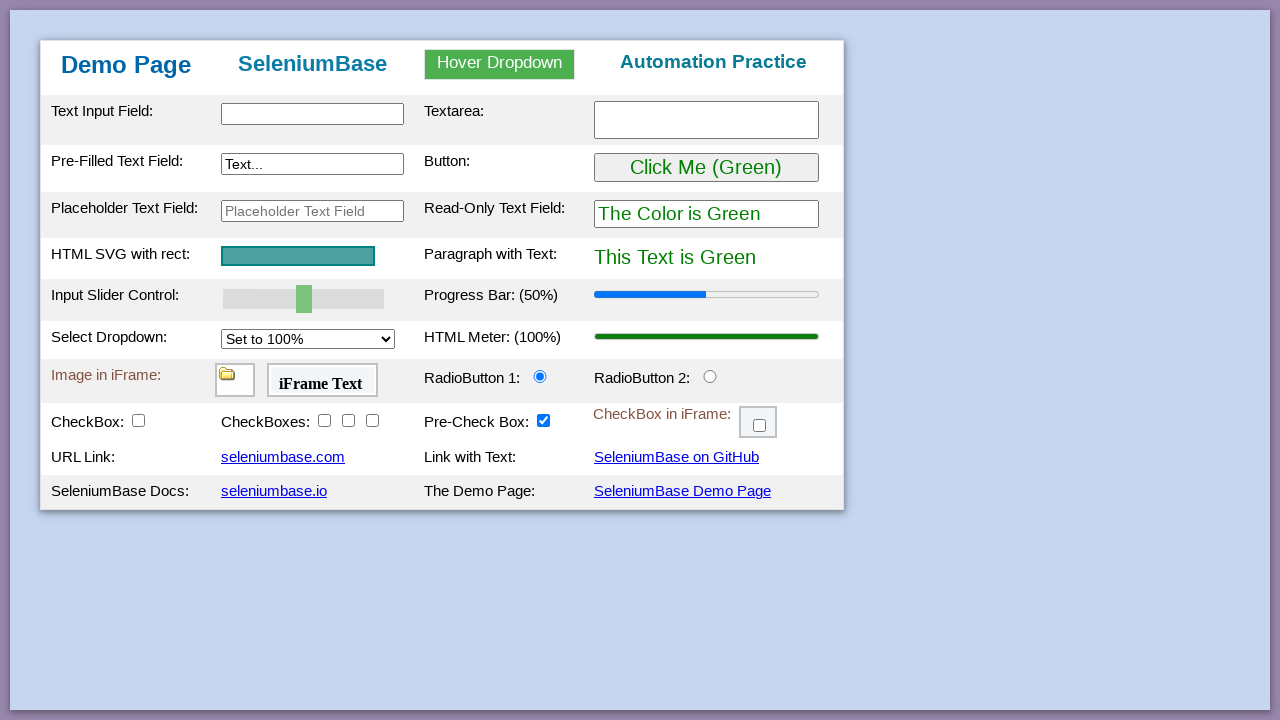

Selected dropdown option by index: 0 on #mySelect
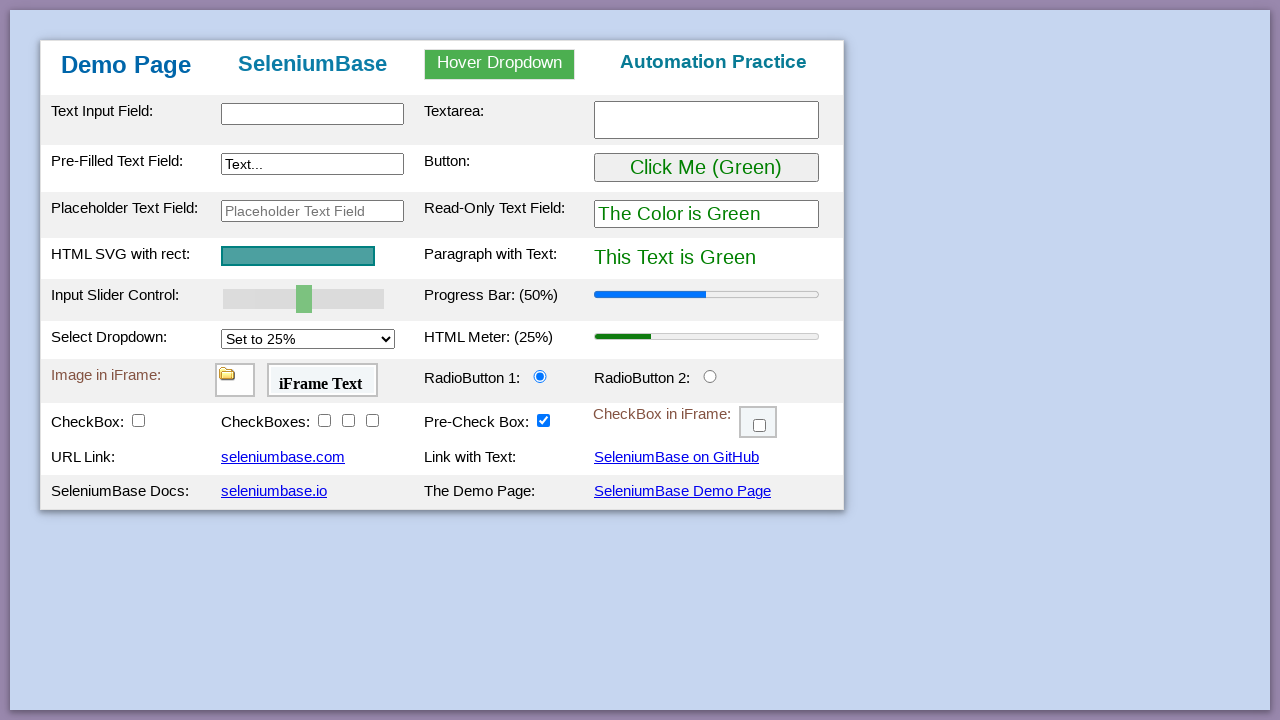

Selected dropdown option by index: 1 on #mySelect
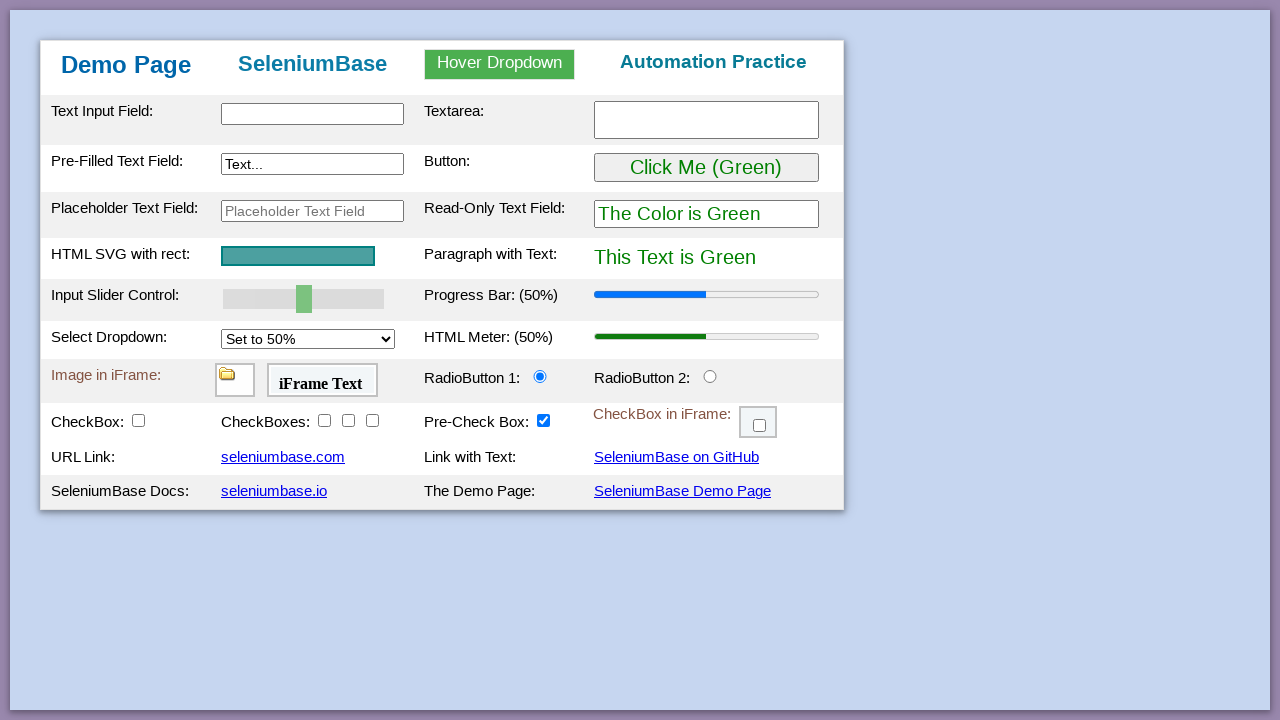

Selected dropdown option by index: 2 on #mySelect
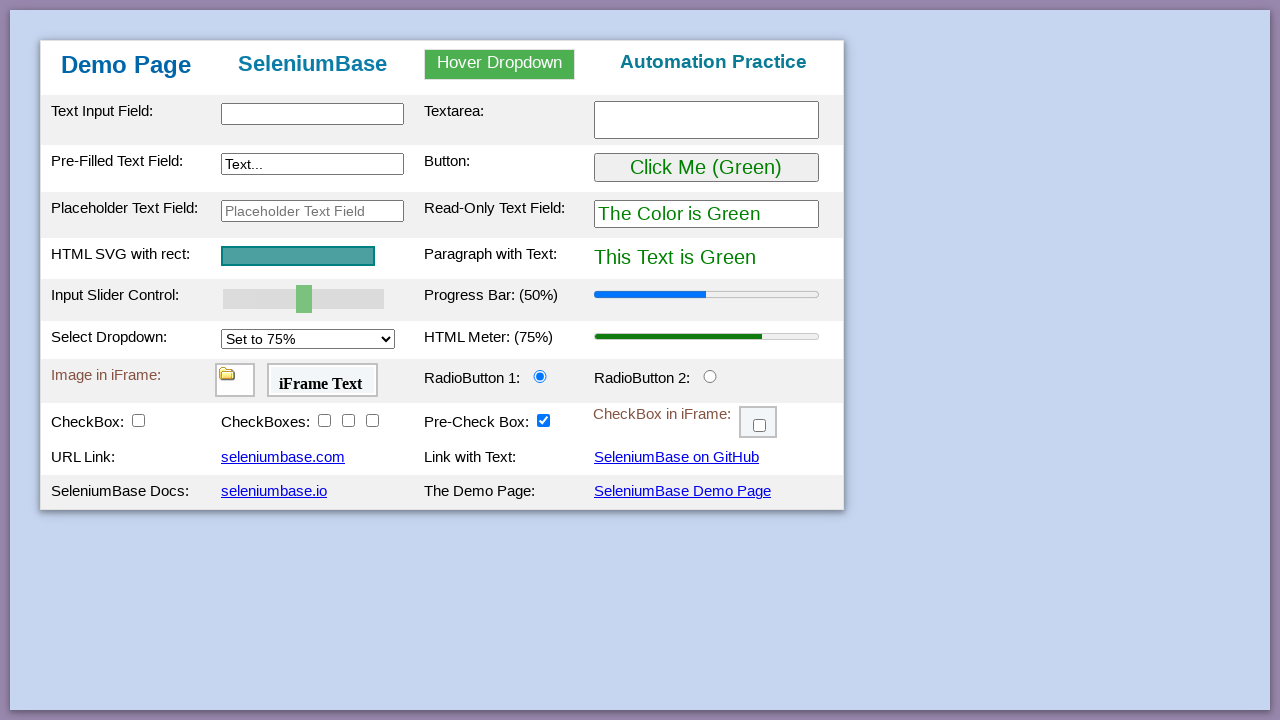

Selected dropdown option by index: 3 on #mySelect
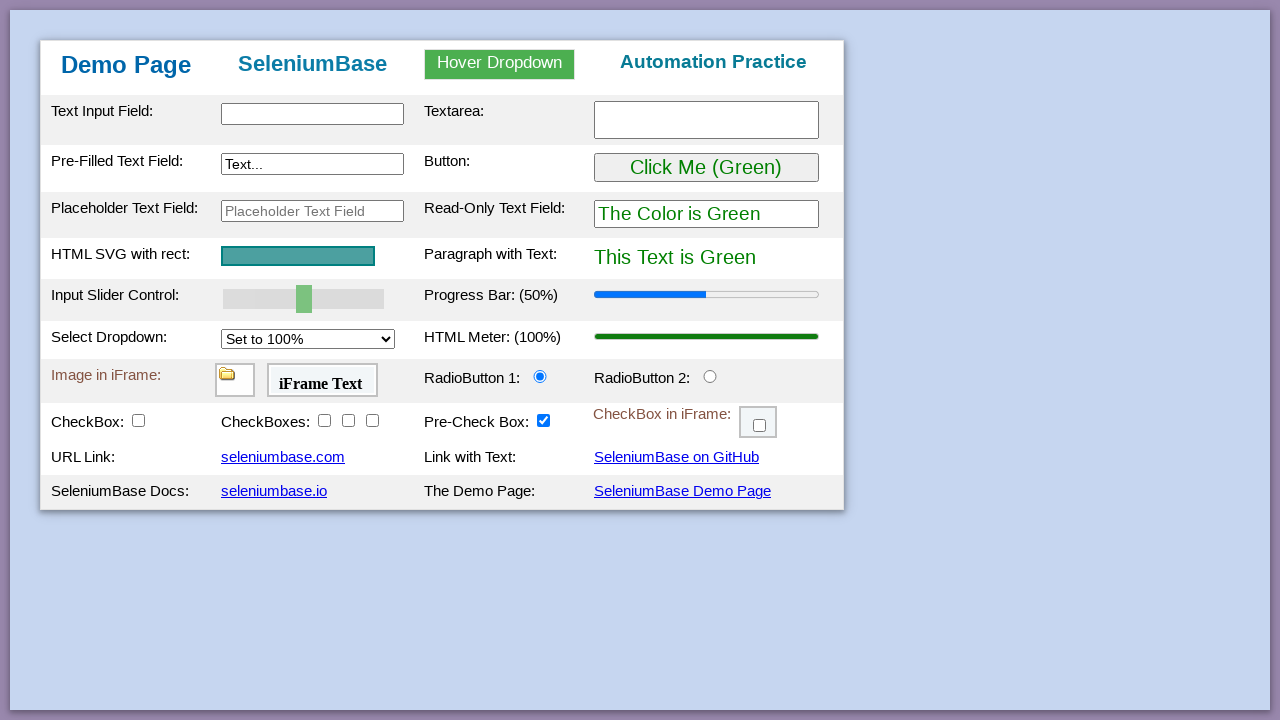

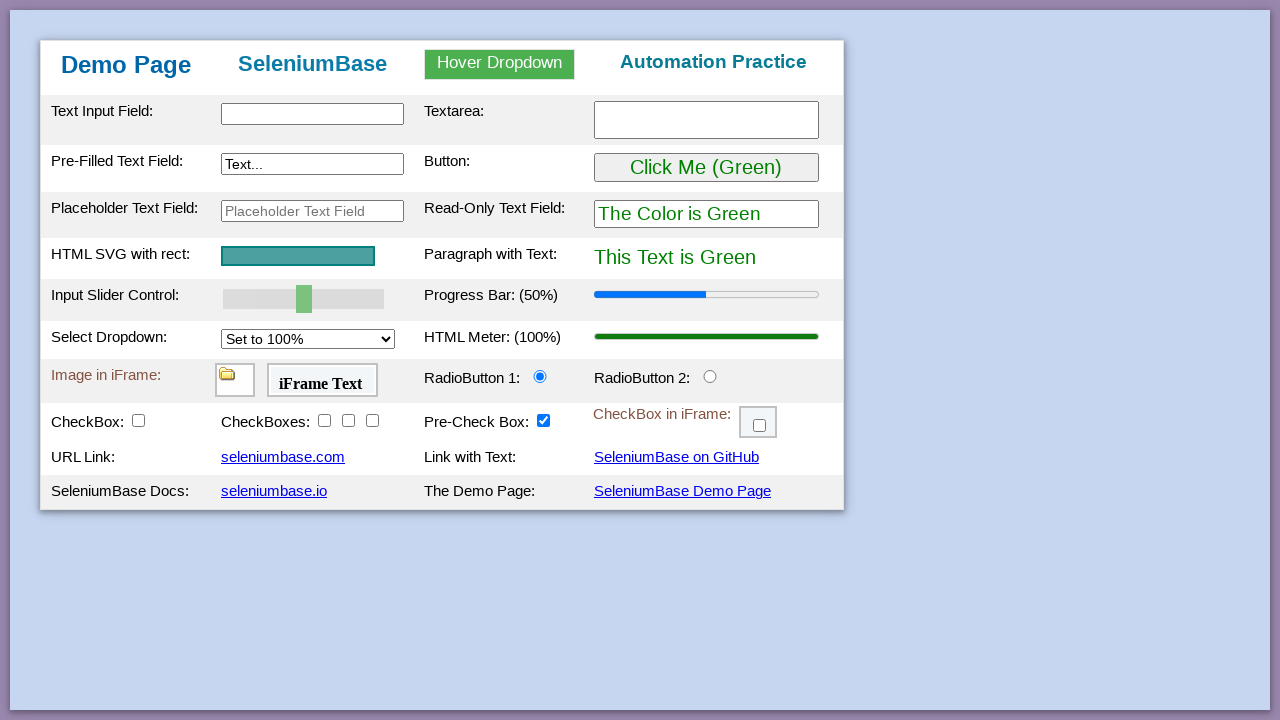